Tests navigation to storage page through fourth read more button

Starting URL: https://viaporttrans.com/

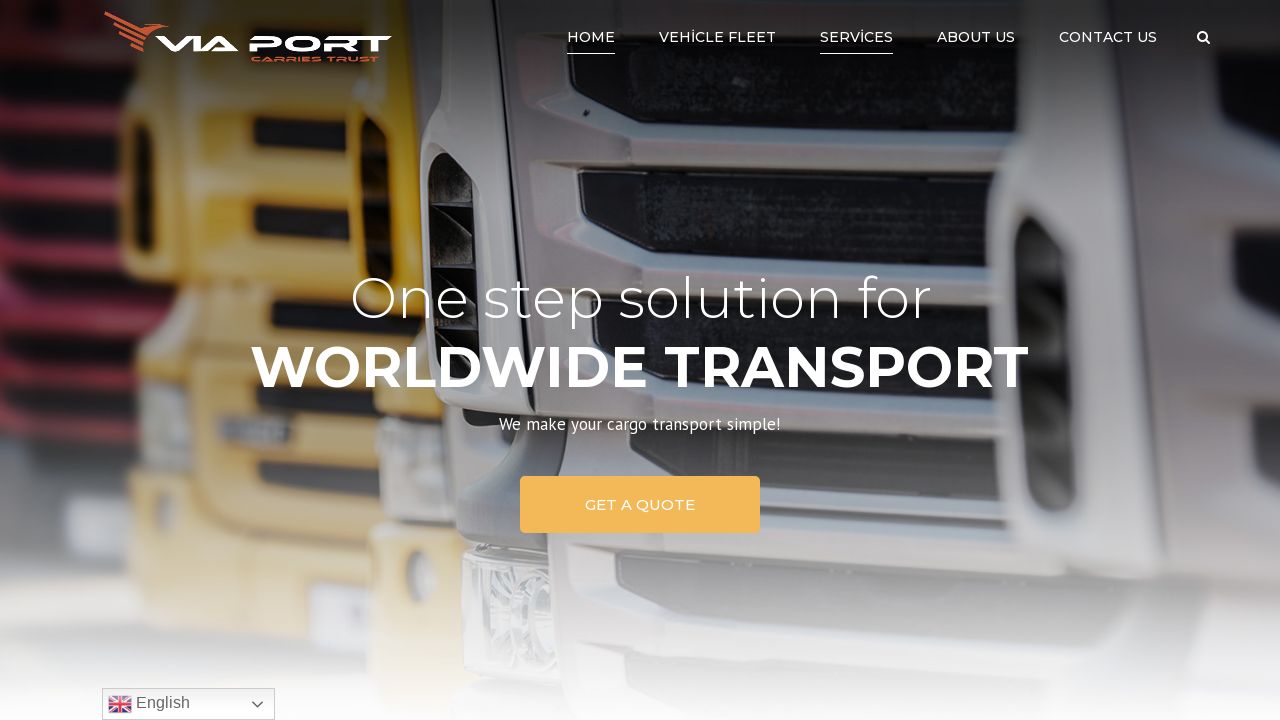

Clicked Home link at (591, 37) on text=Home
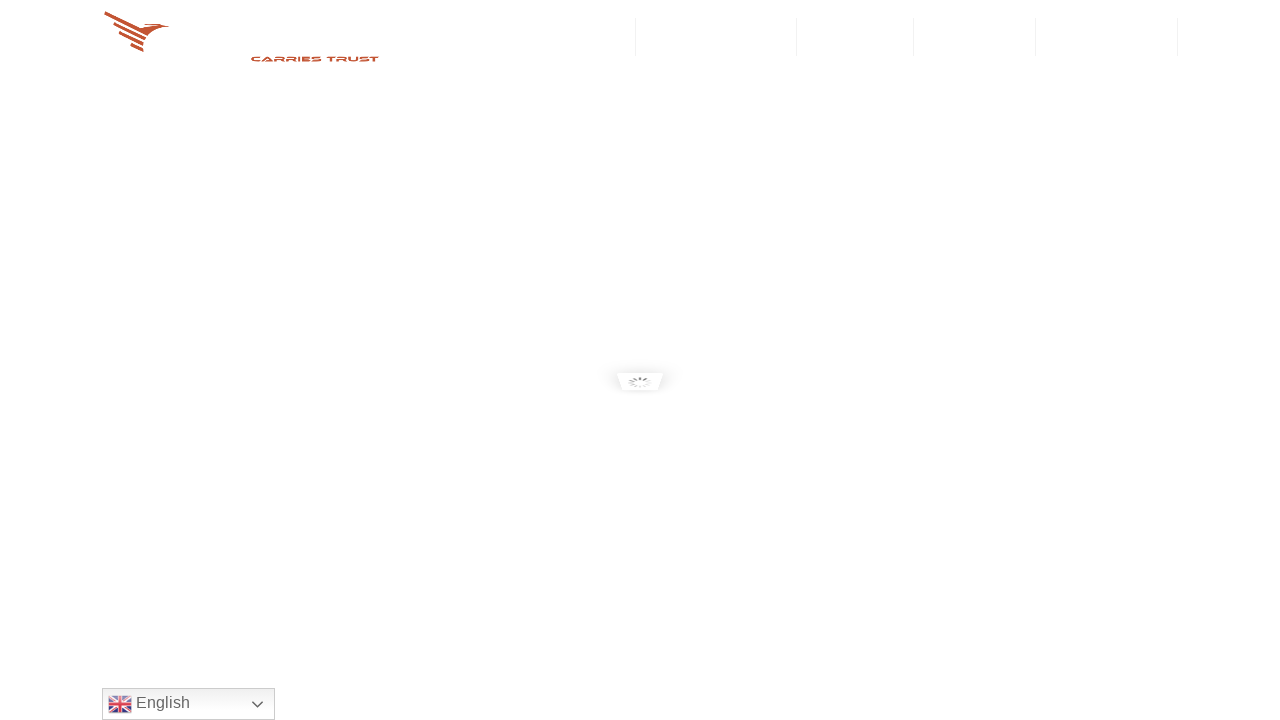

Clicked fourth Read More button to navigate to storage page at (332, 361) on text=Read More >> nth=3
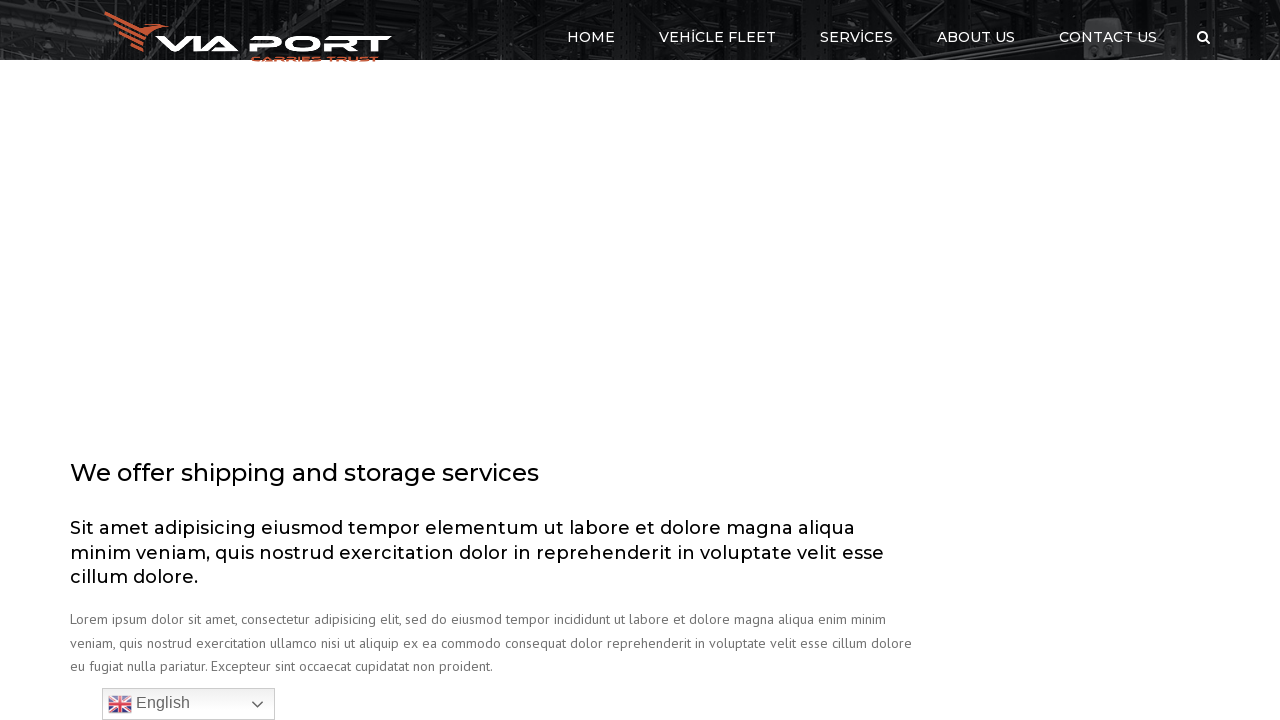

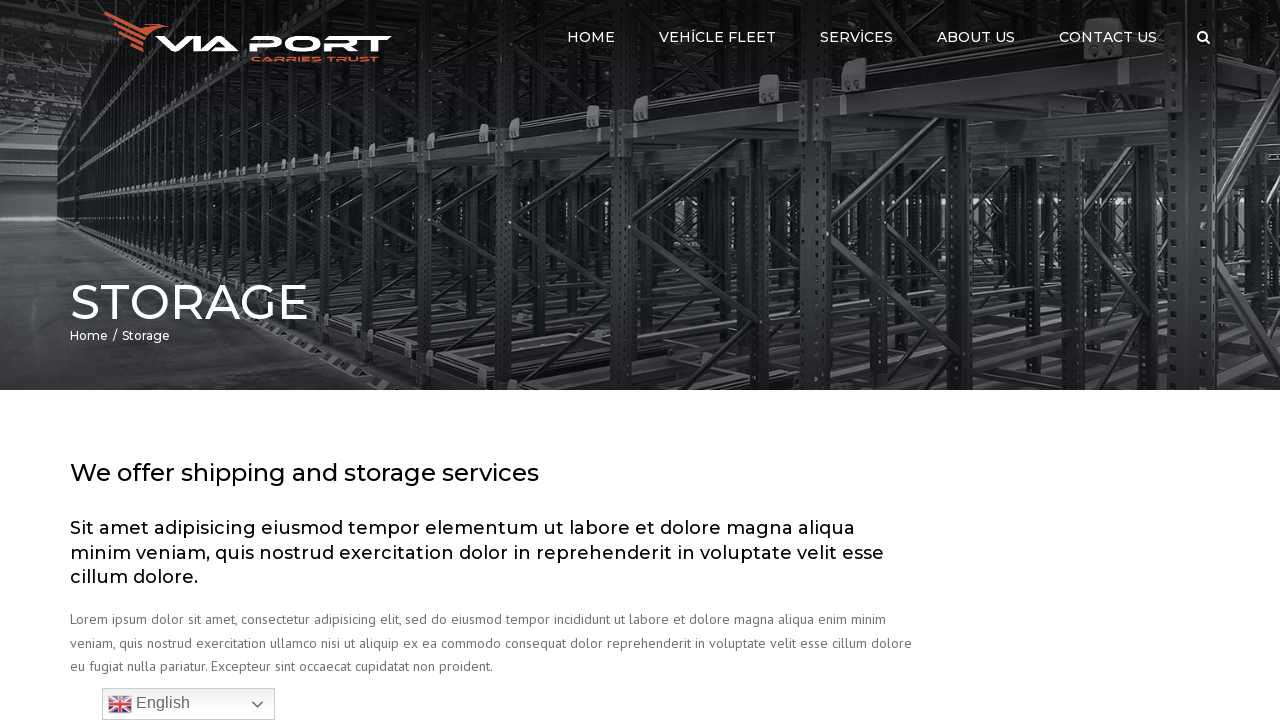